Tests a loading images page by waiting for images to finish loading (indicated by "Done!" text appearing), then verifies the award image element is present and has a src attribute.

Starting URL: https://bonigarcia.dev/selenium-webdriver-java/loading-images.html

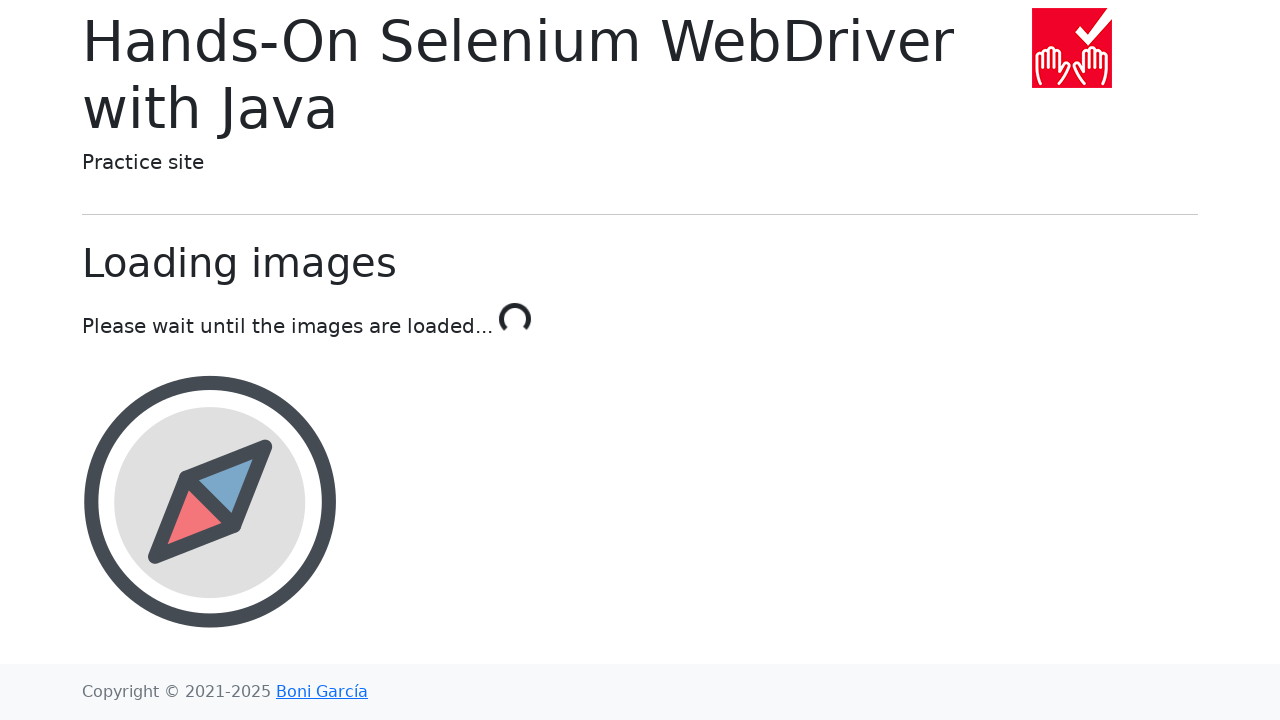

Waited for loading to complete - 'Done!' text appeared
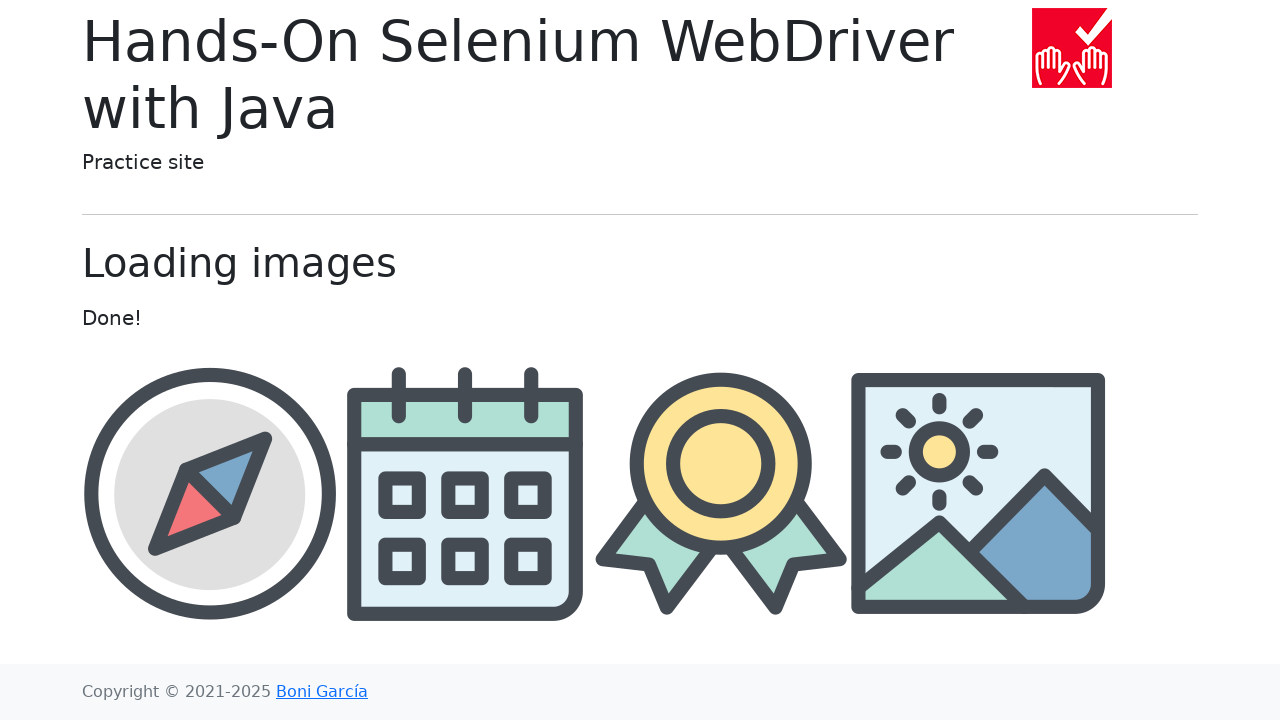

Located award image element
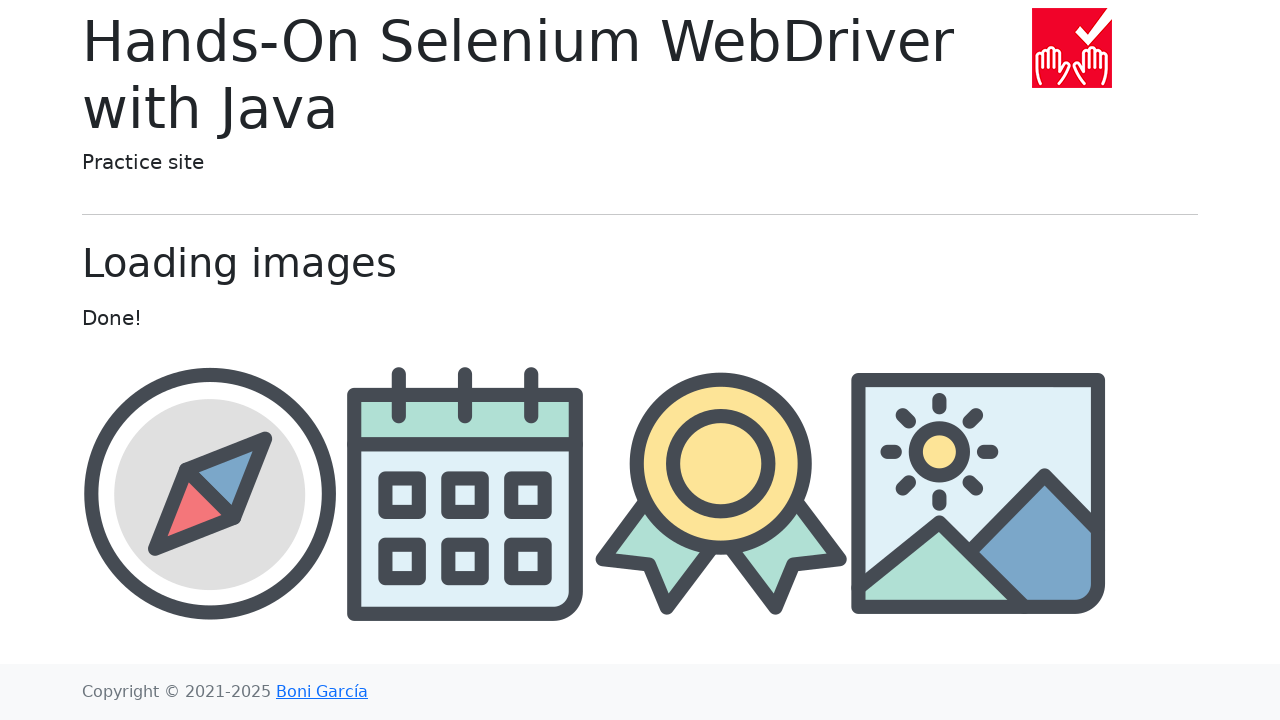

Award image element became visible
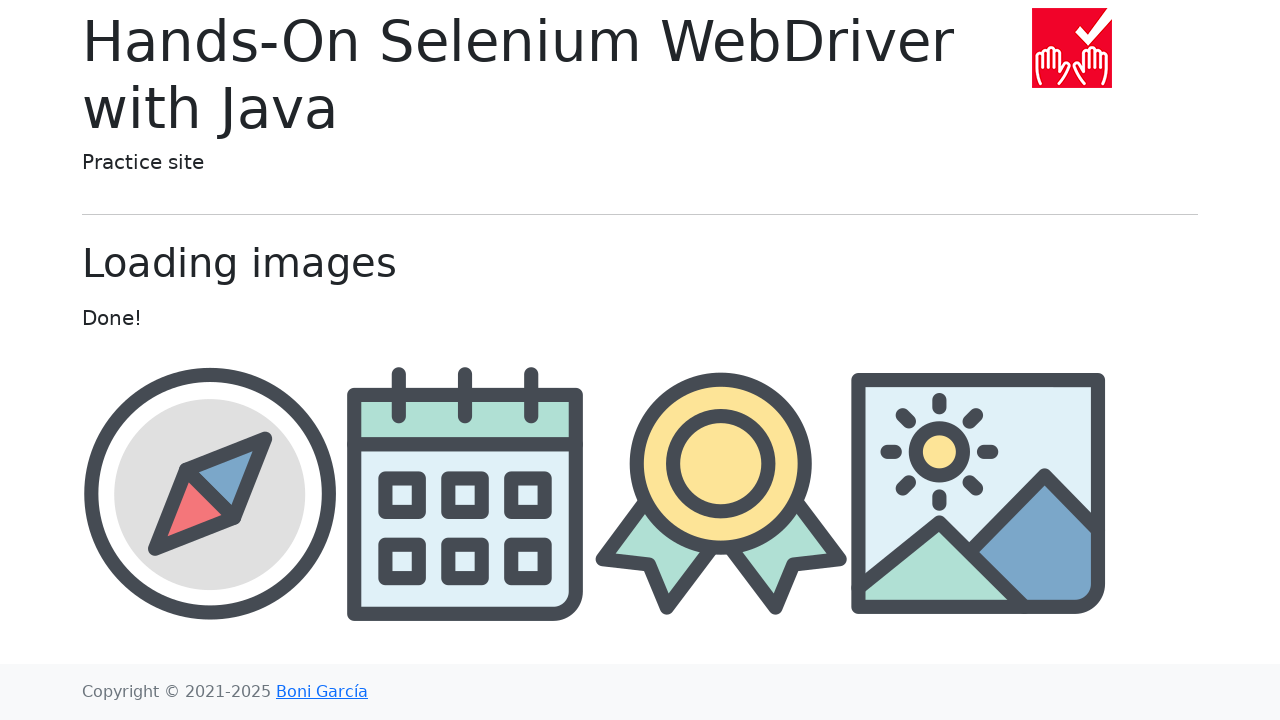

Retrieved src attribute from award image element
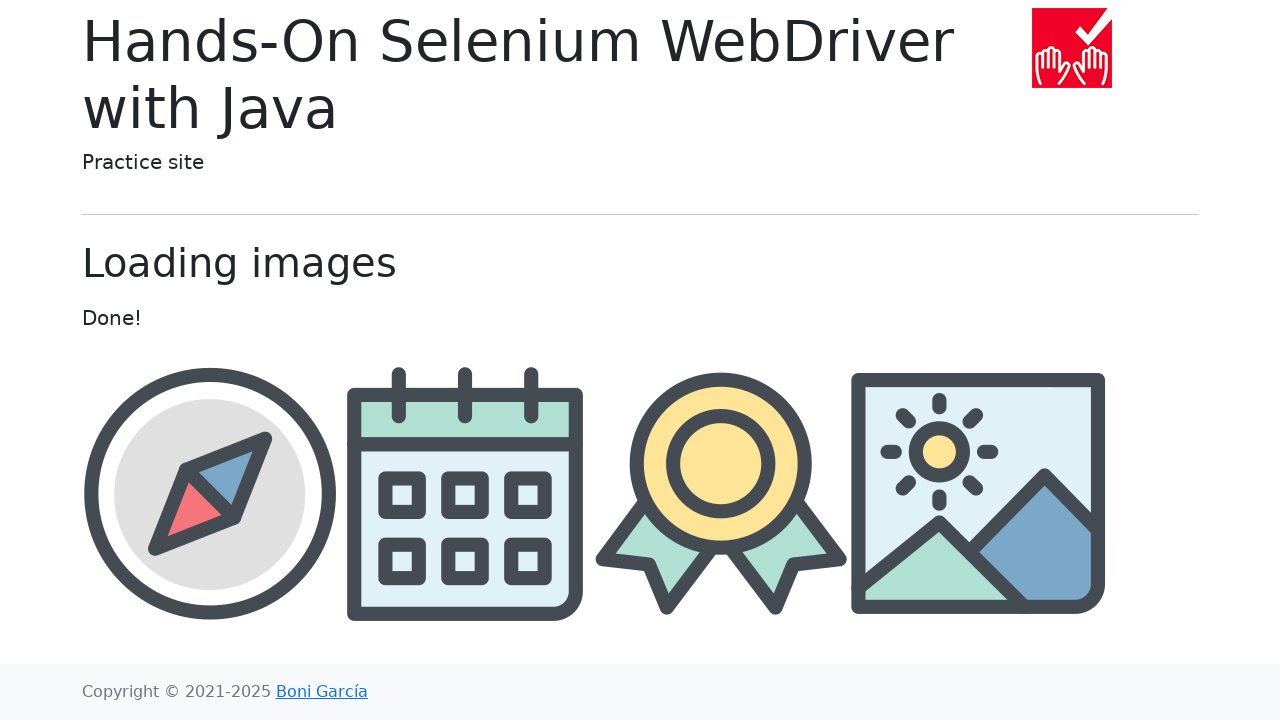

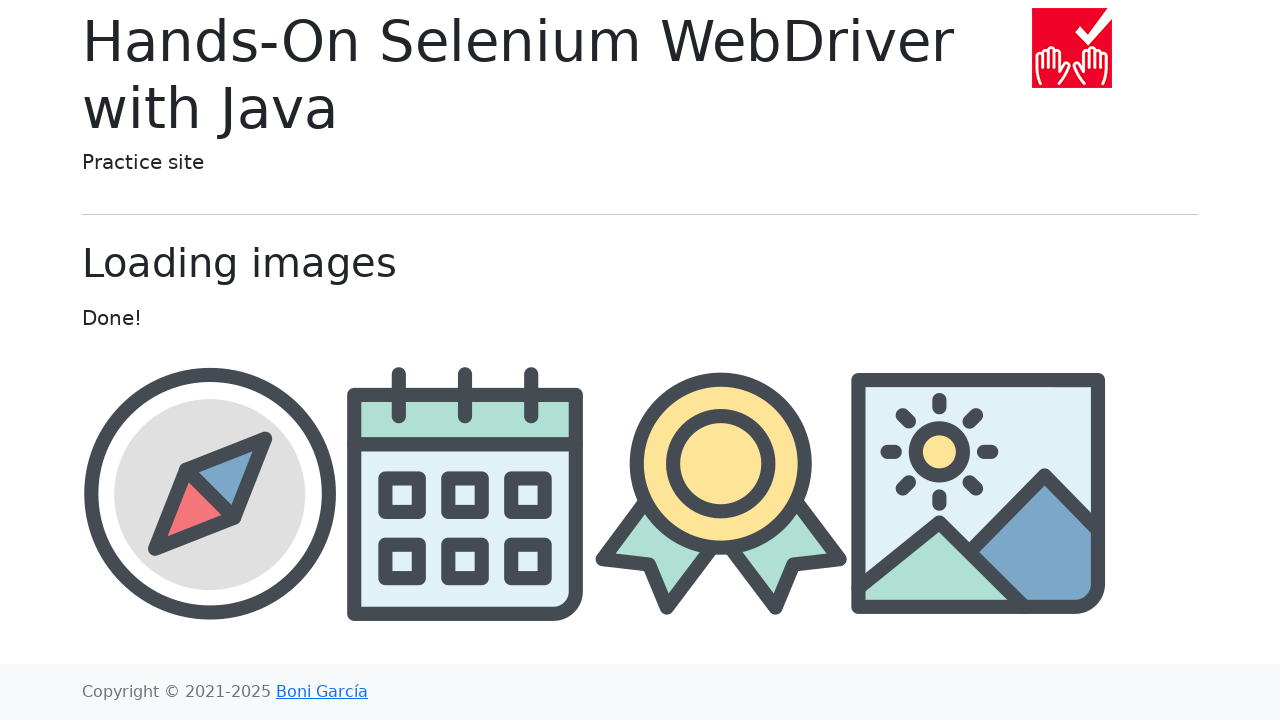